Tests JavaScript alert handling by clicking a button that triggers a JS alert, accepting it, and verifying the result message

Starting URL: https://automationfc.github.io/basic-form/index.html

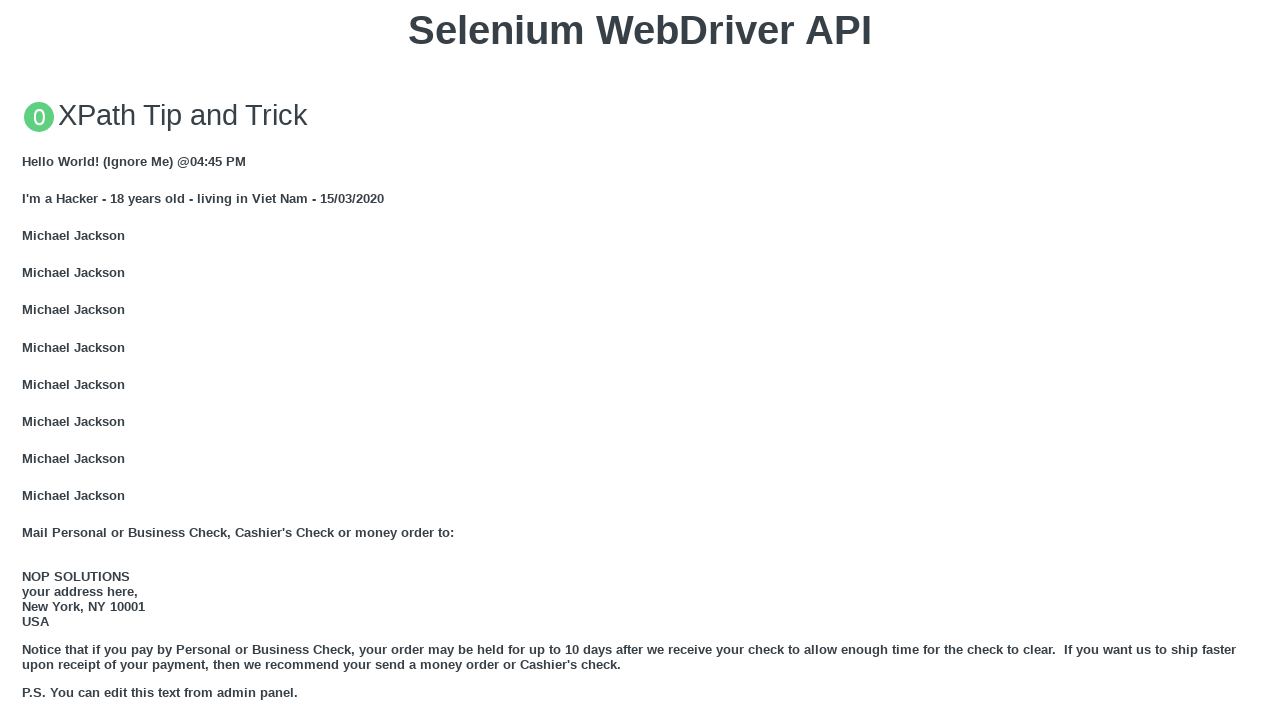

Clicked 'Click for JS Alert' button to trigger JavaScript alert at (640, 360) on xpath=//button[text()='Click for JS Alert']
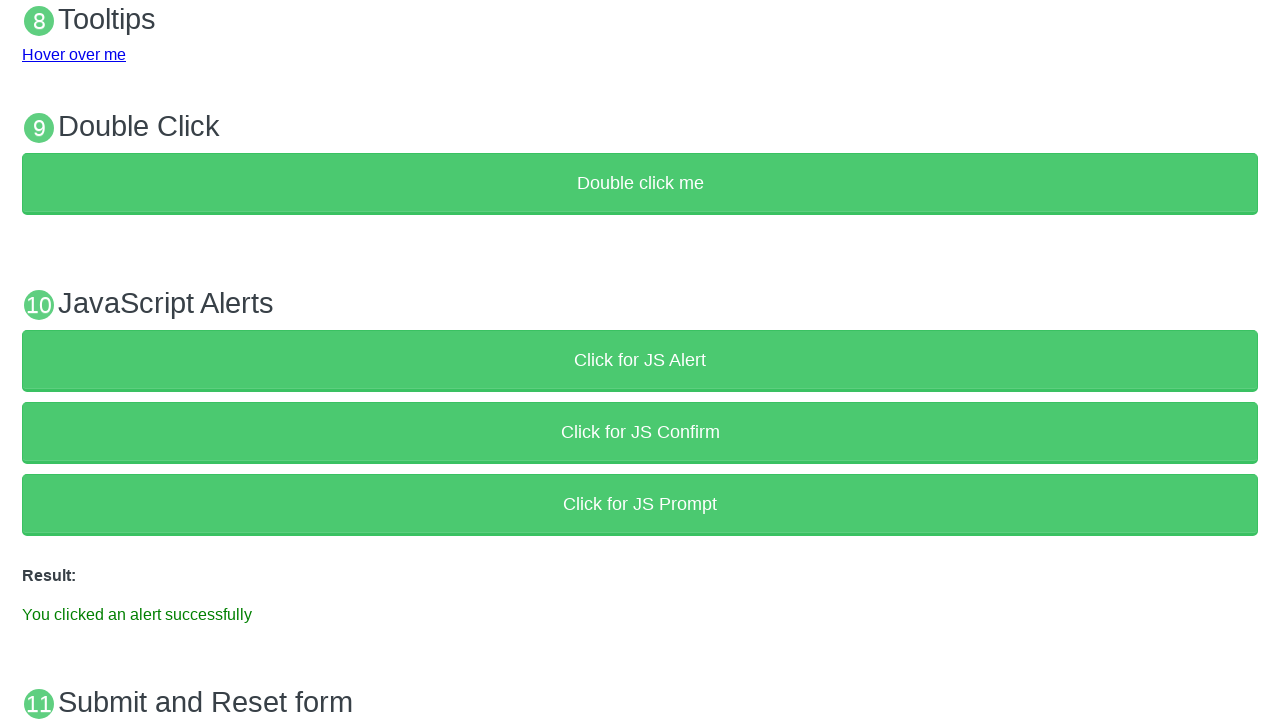

Set up dialog handler to accept alerts
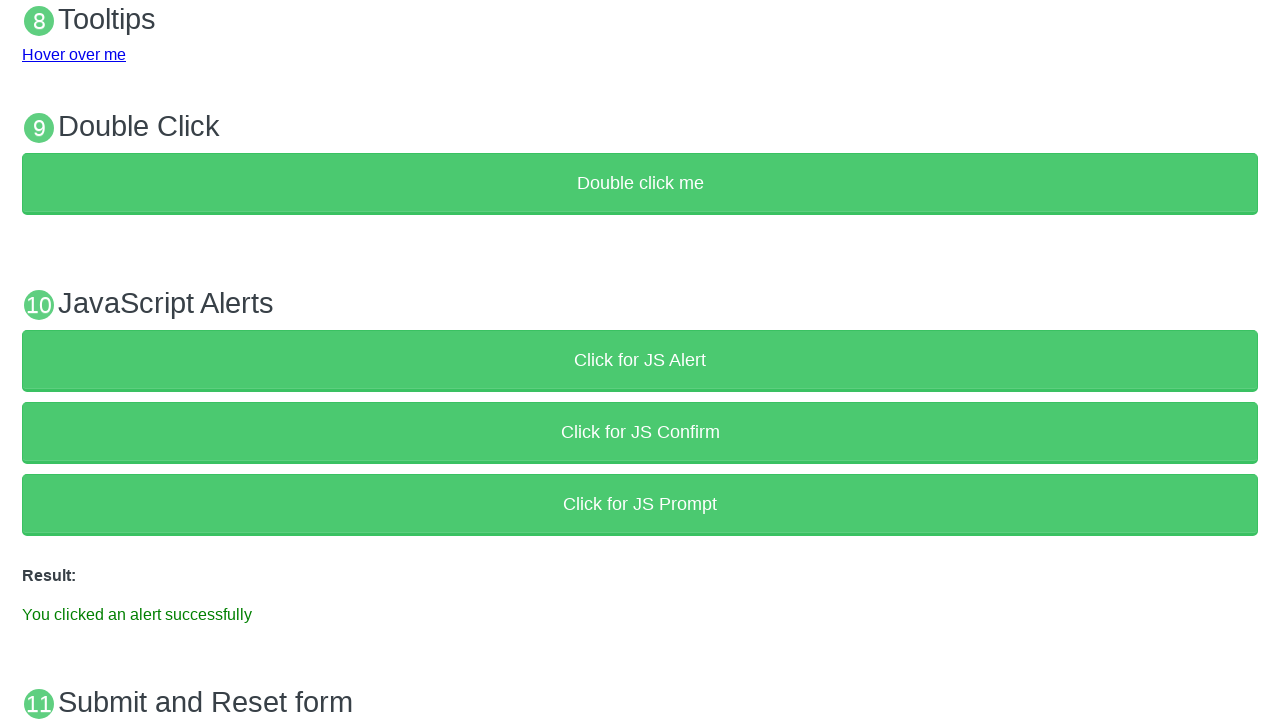

Clicked 'Click for JS Alert' button again to trigger and handle alert at (640, 360) on xpath=//button[text()='Click for JS Alert']
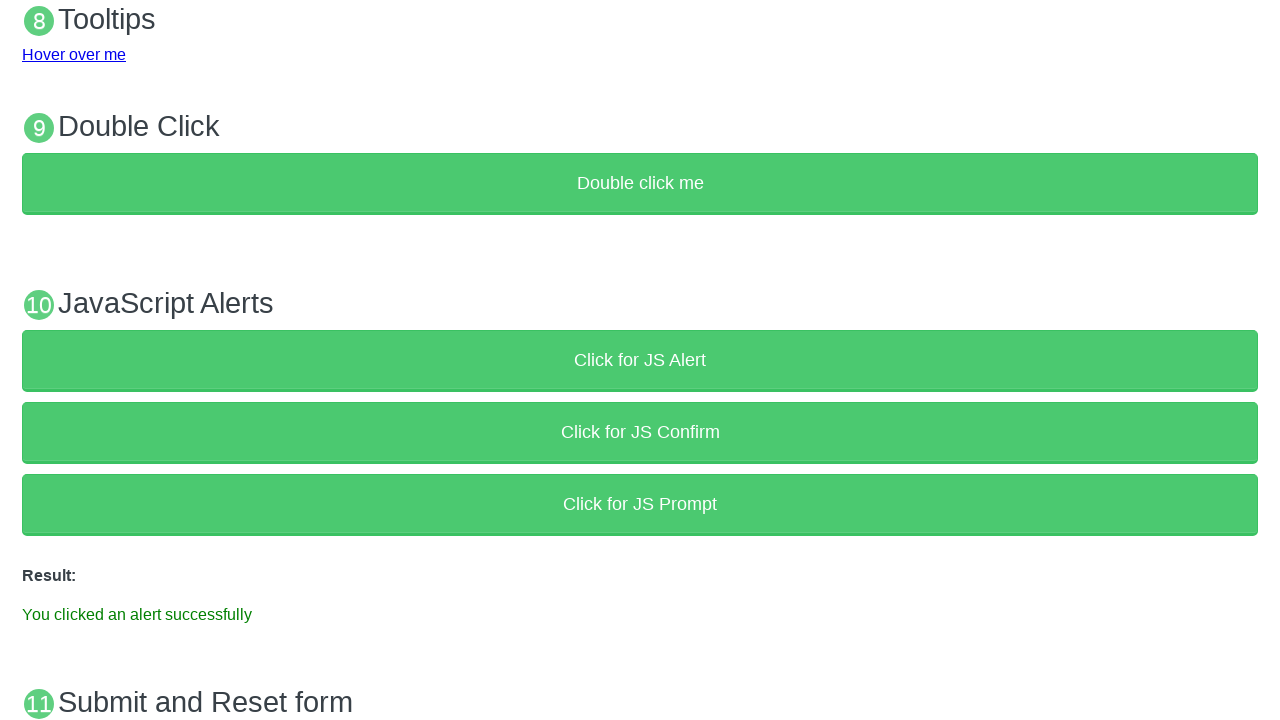

Alert was accepted and result message appeared
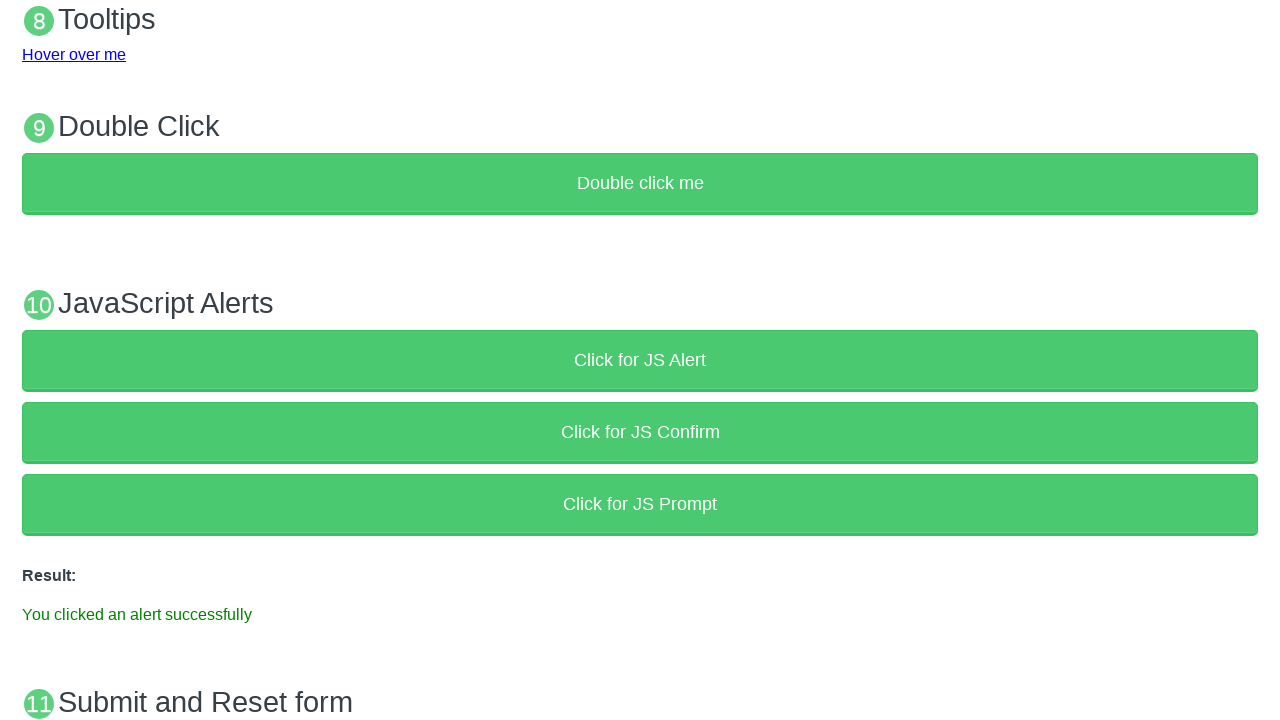

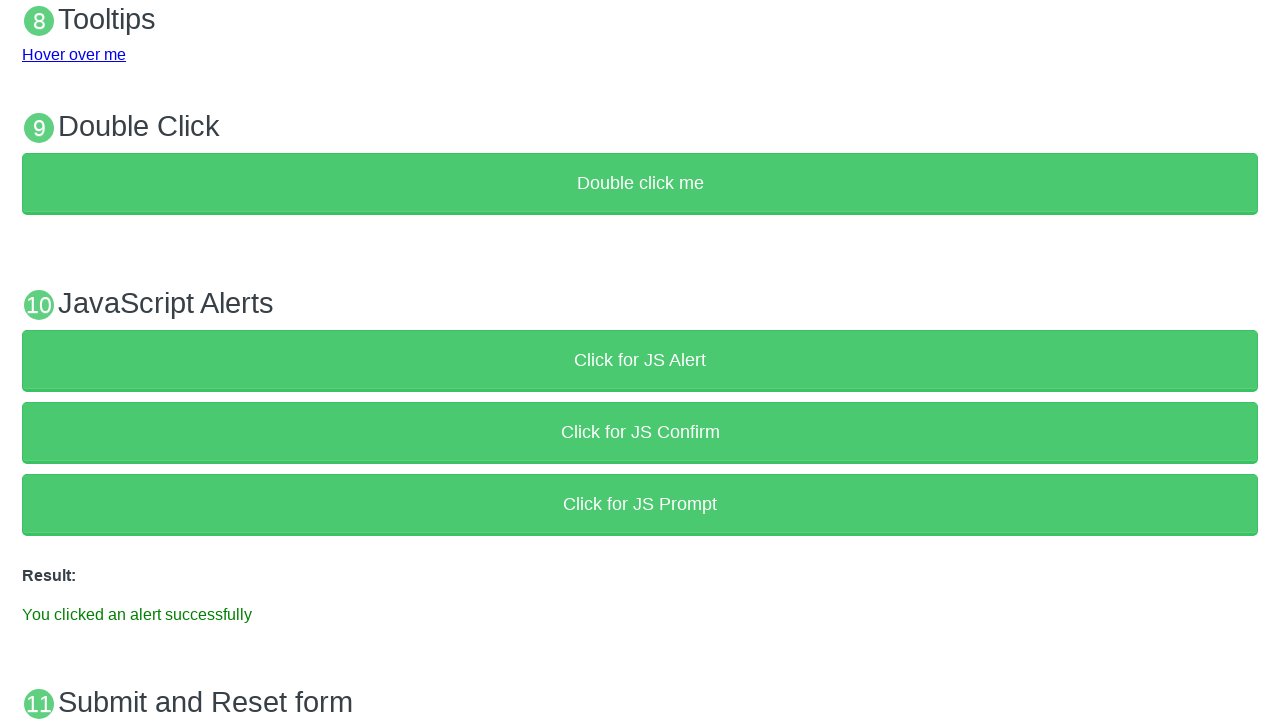